Waits for a household element to be visible, retrieves its text, then clicks on the Groceries link

Starting URL: https://www.ingroceries.co.uk/

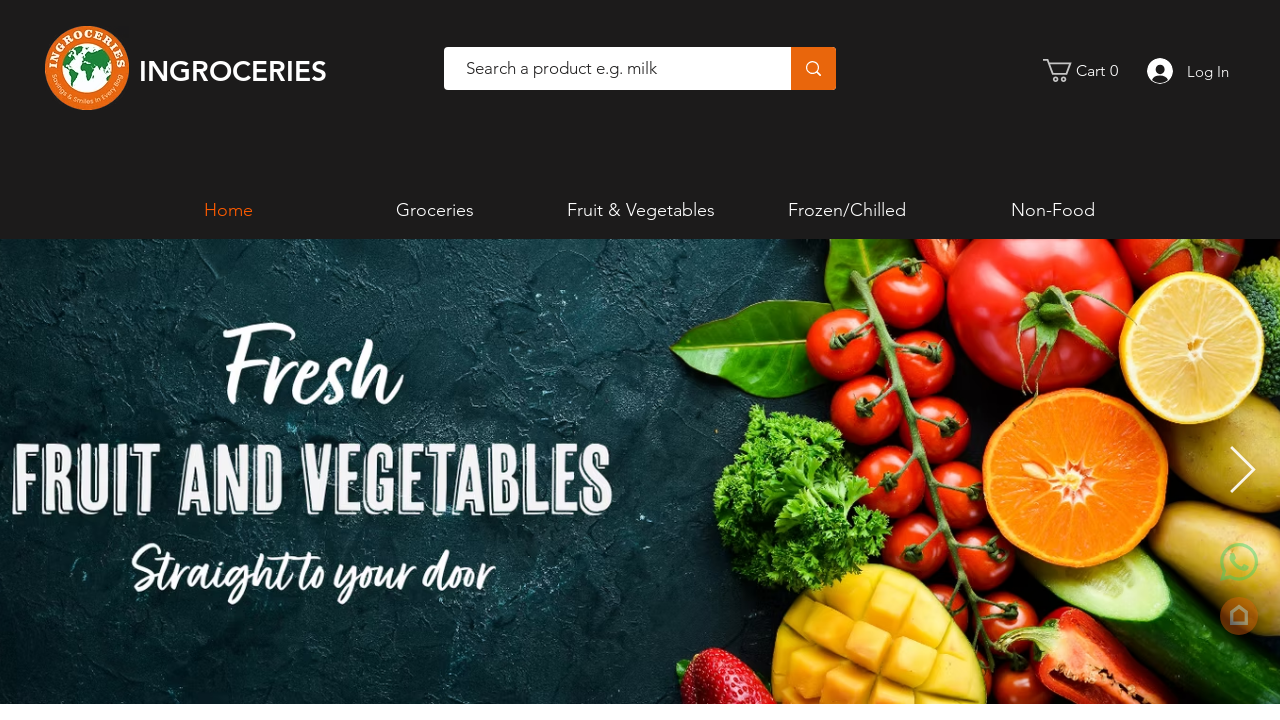

Waited for household element to be visible
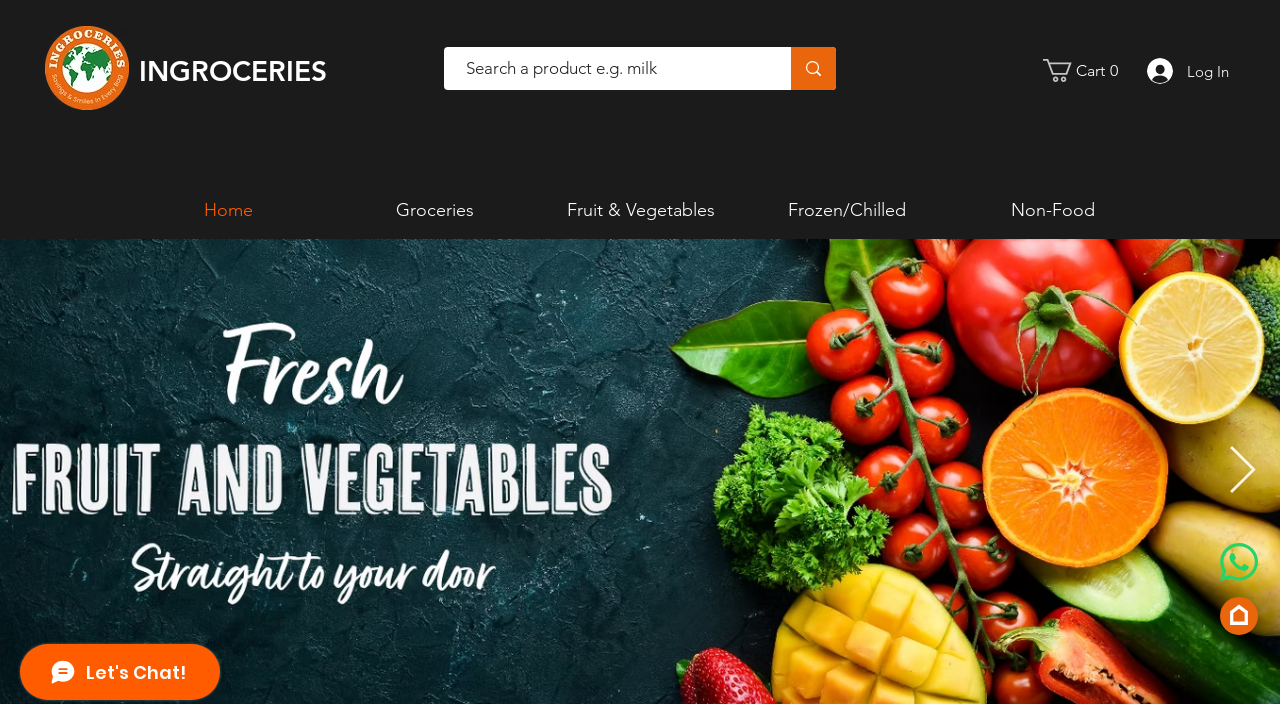

Retrieved and printed household element text content
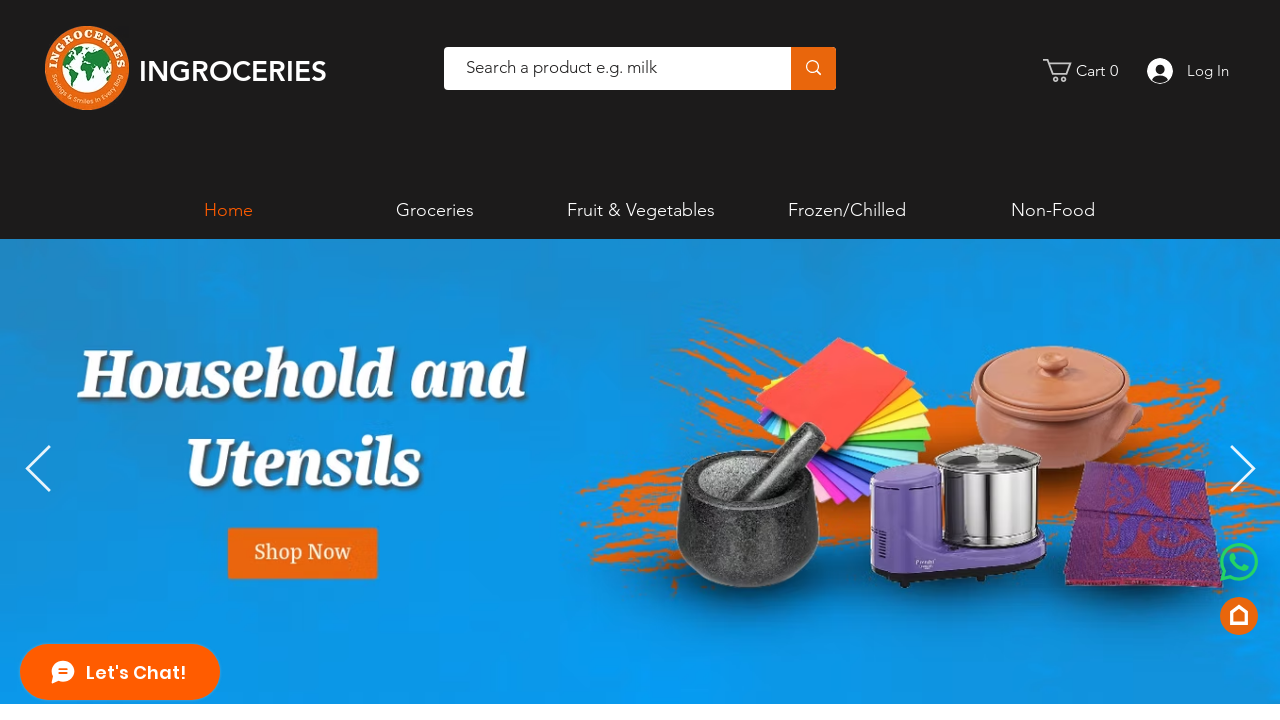

Clicked on Groceries link at (233, 70) on text=Groceries
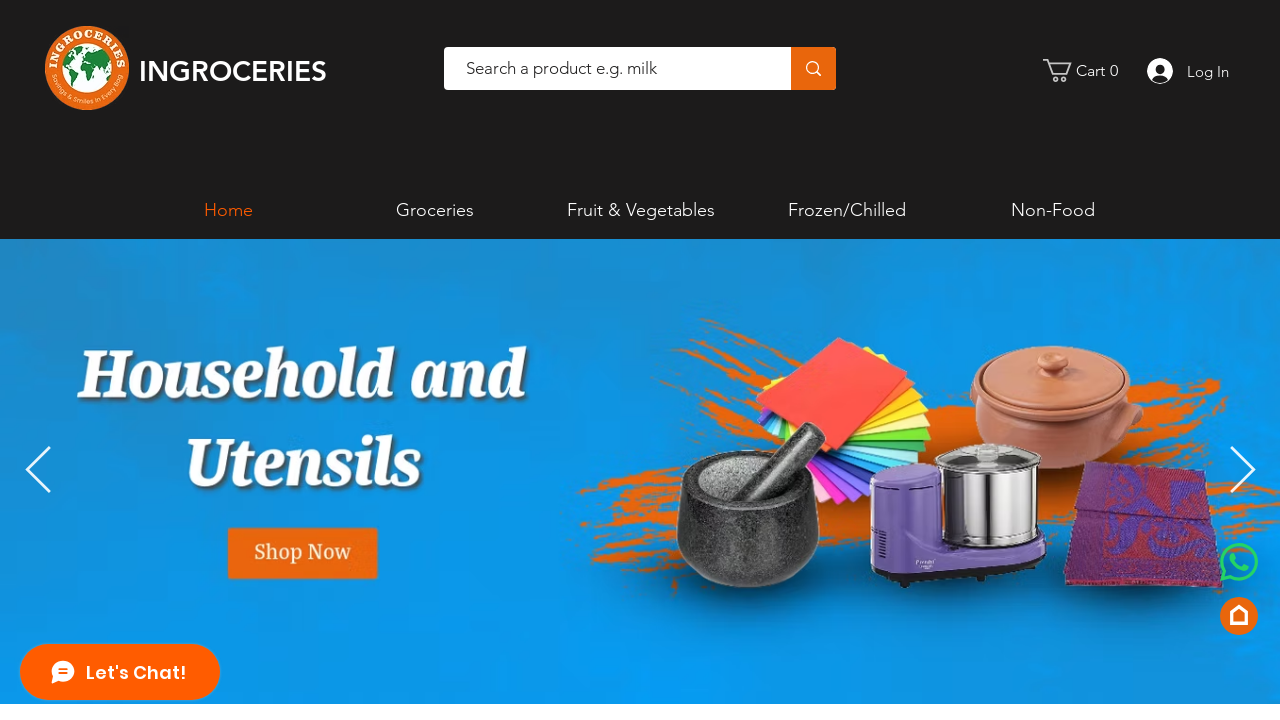

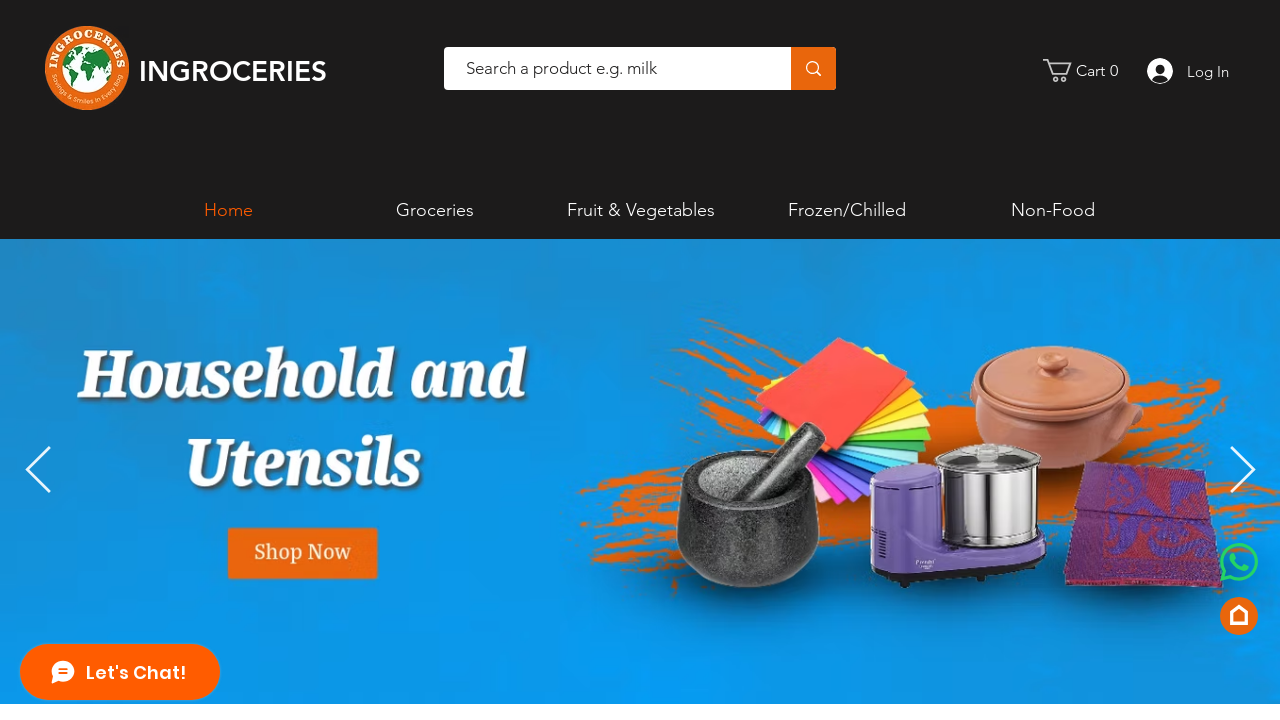